Tests checkbox functionality by finding and clicking the "Tuesday" checkbox from a list of day checkboxes on a test automation practice page

Starting URL: https://testautomationpractice.blogspot.com/

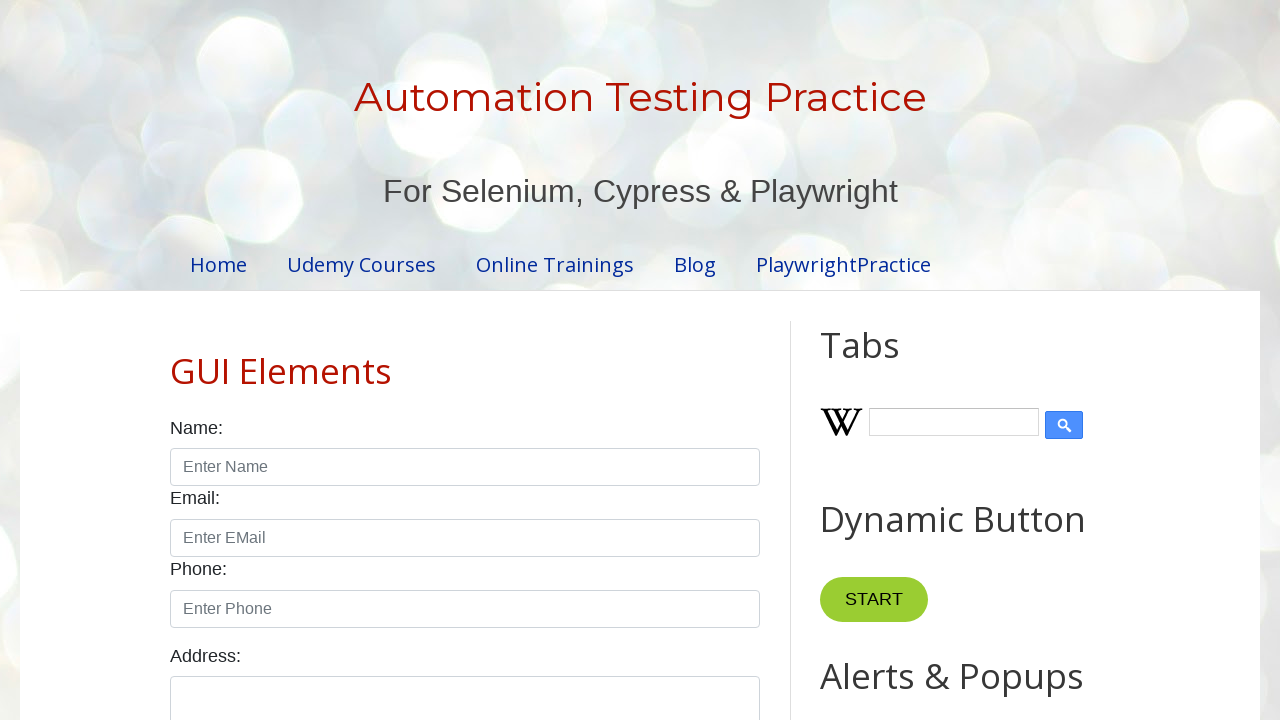

Navigated to test automation practice page
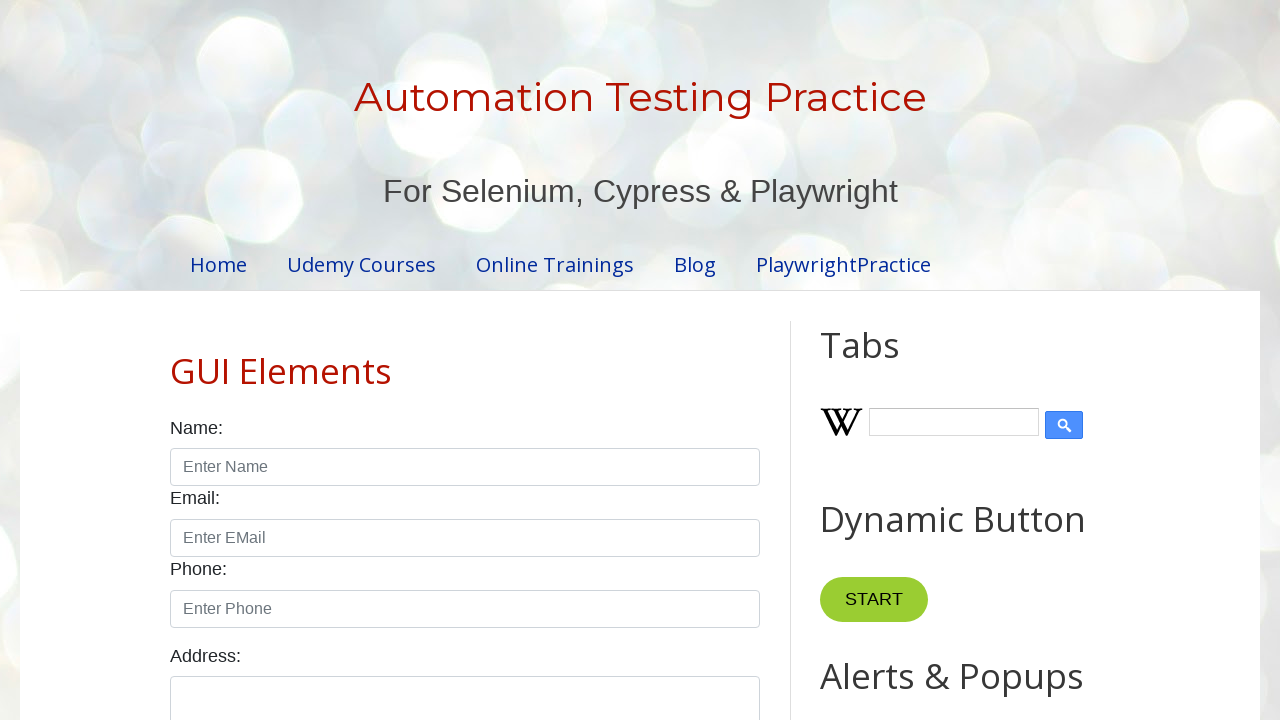

Located all checkbox labels for days of the week
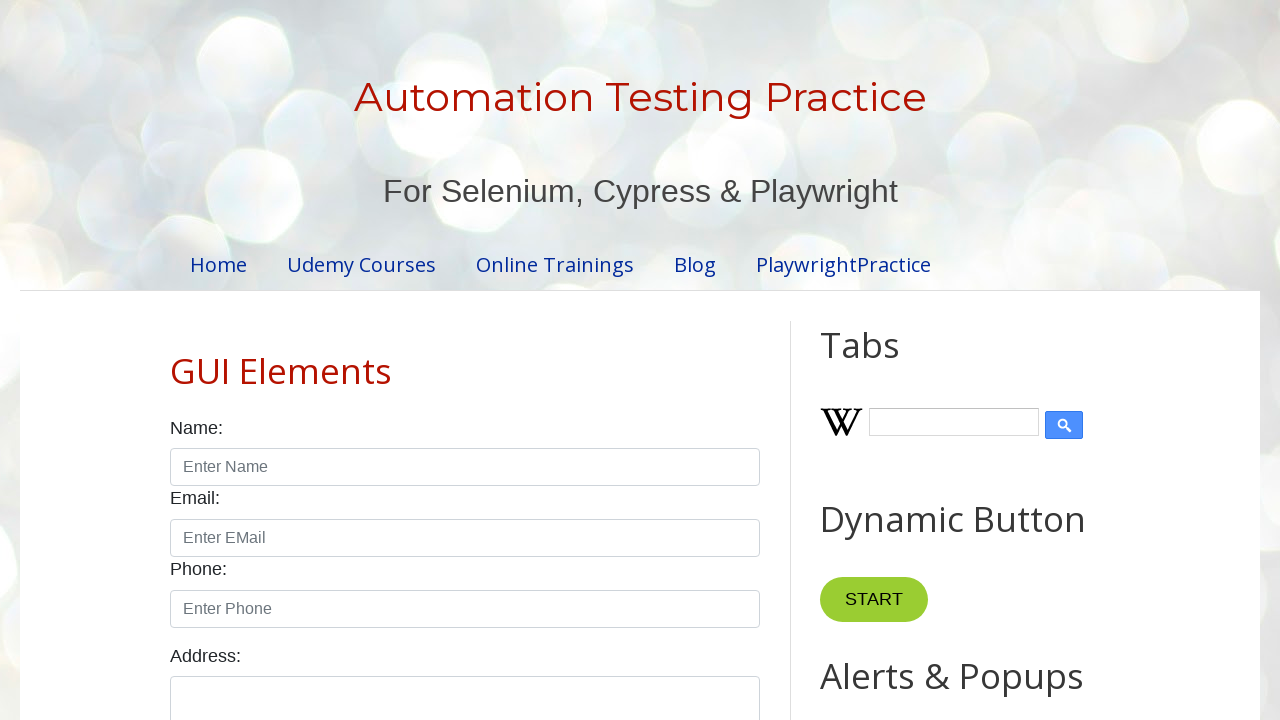

Found 7 checkbox labels
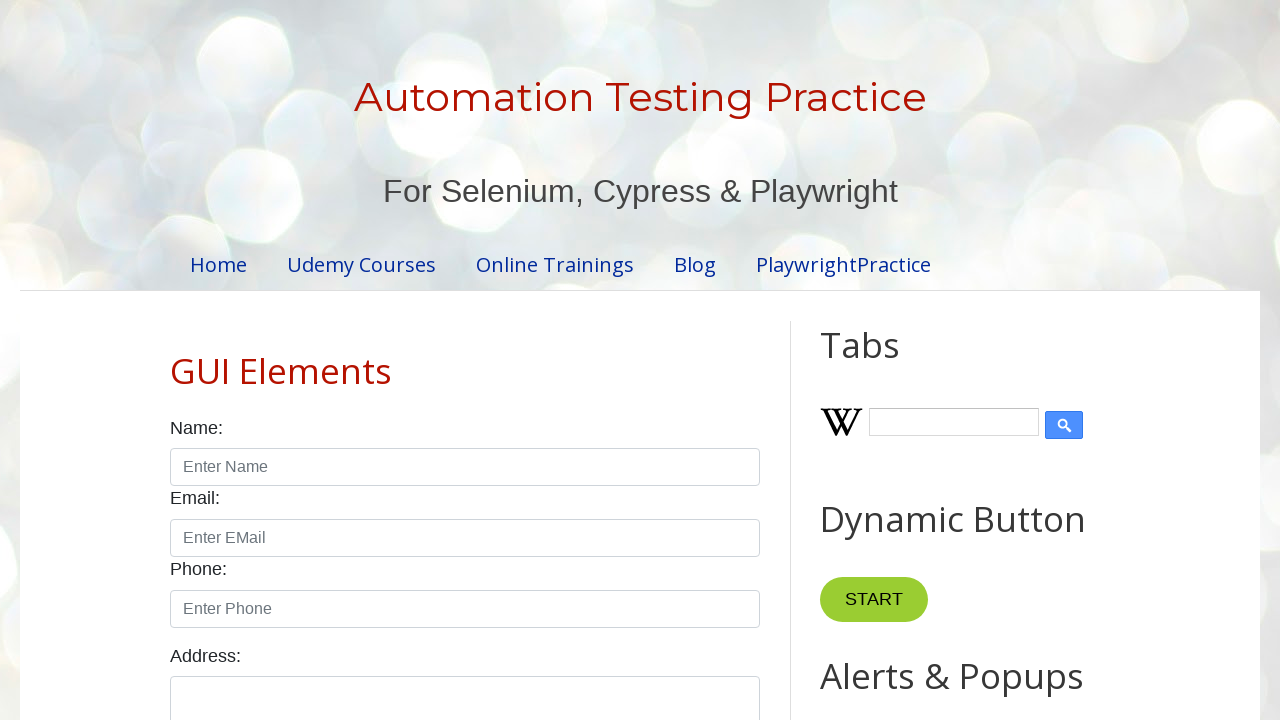

Retrieved checkbox label at index 0
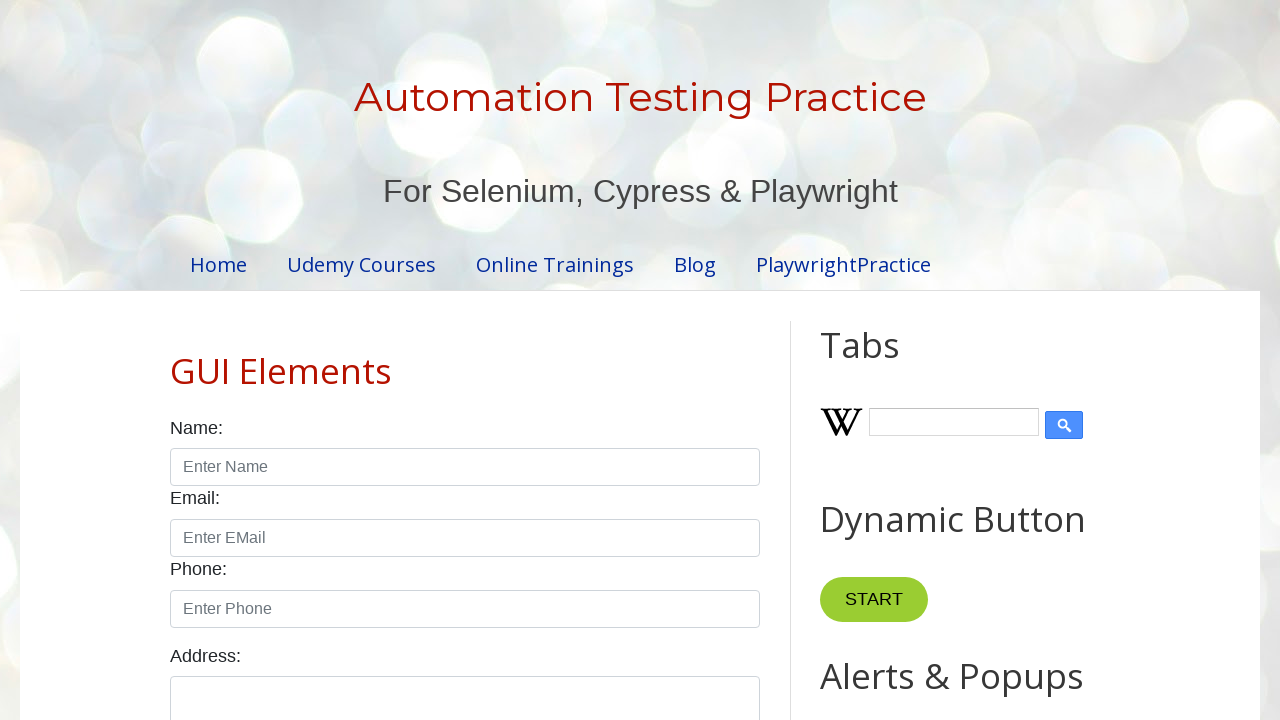

Retrieved checkbox label at index 1
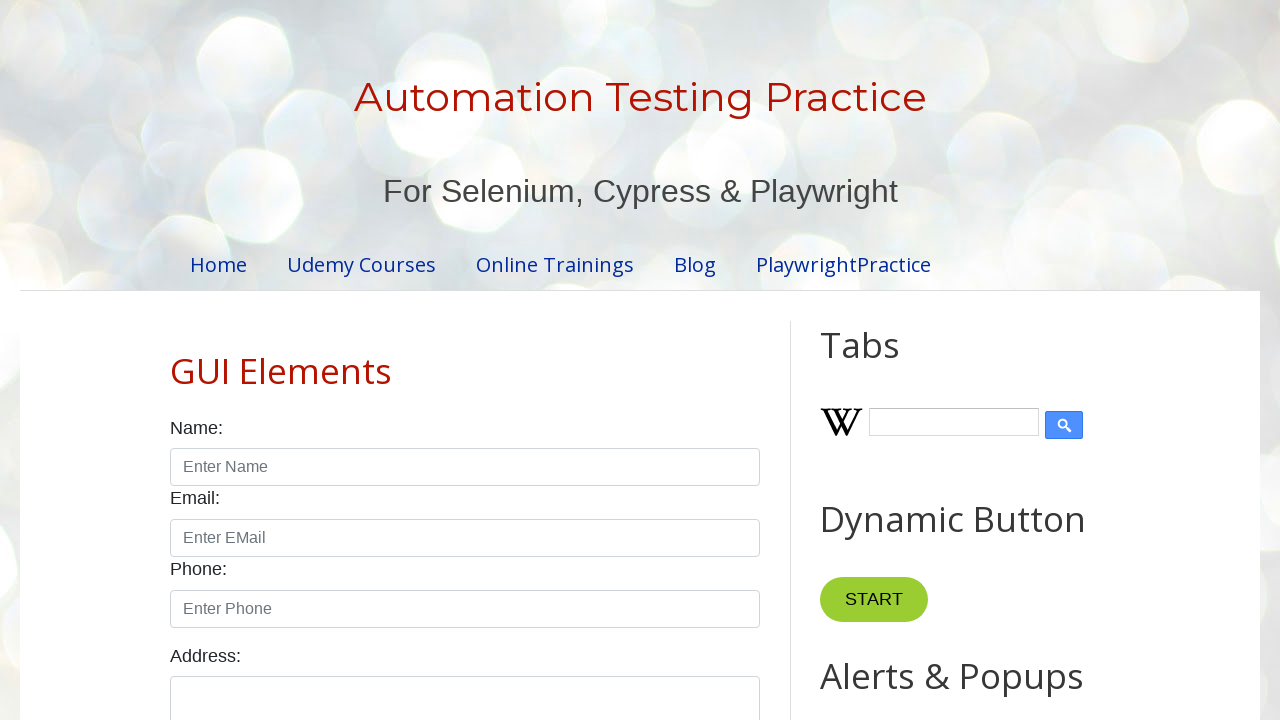

Retrieved checkbox label at index 2
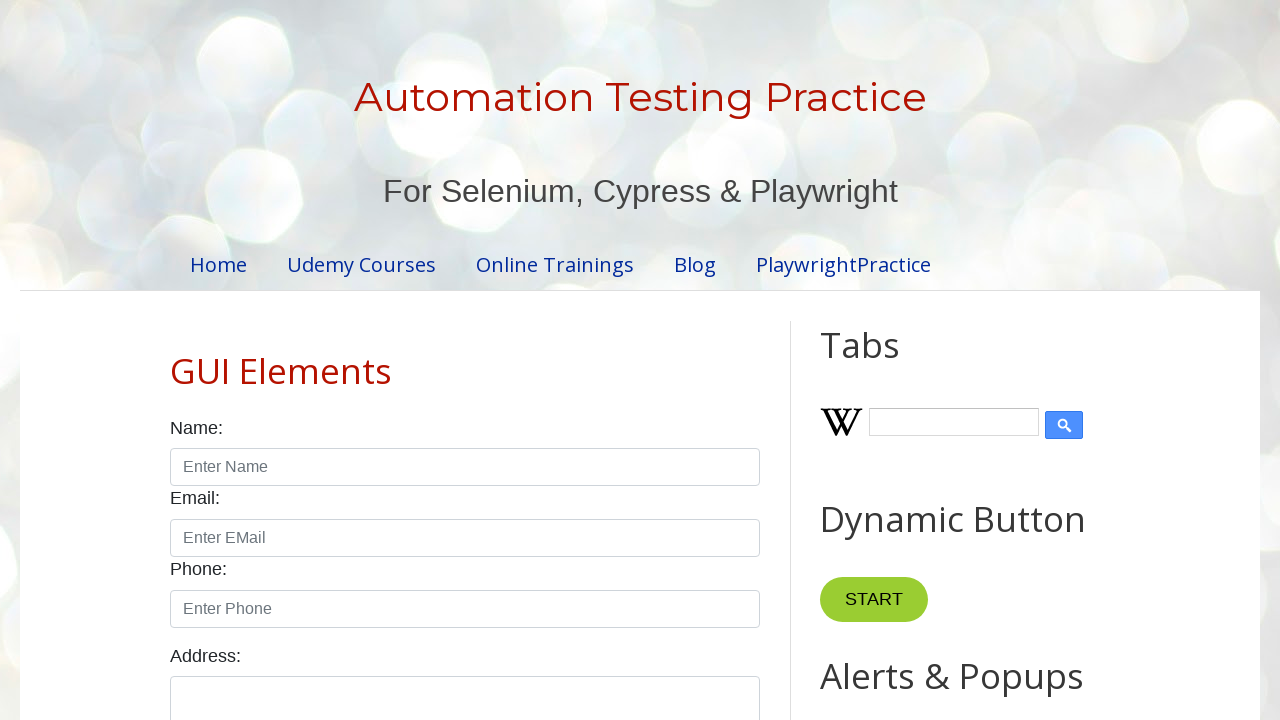

Clicked the Tuesday checkbox at (417, 360) on xpath=//div[@class='form-group']/div/input[@type='checkbox']/following-sibling::
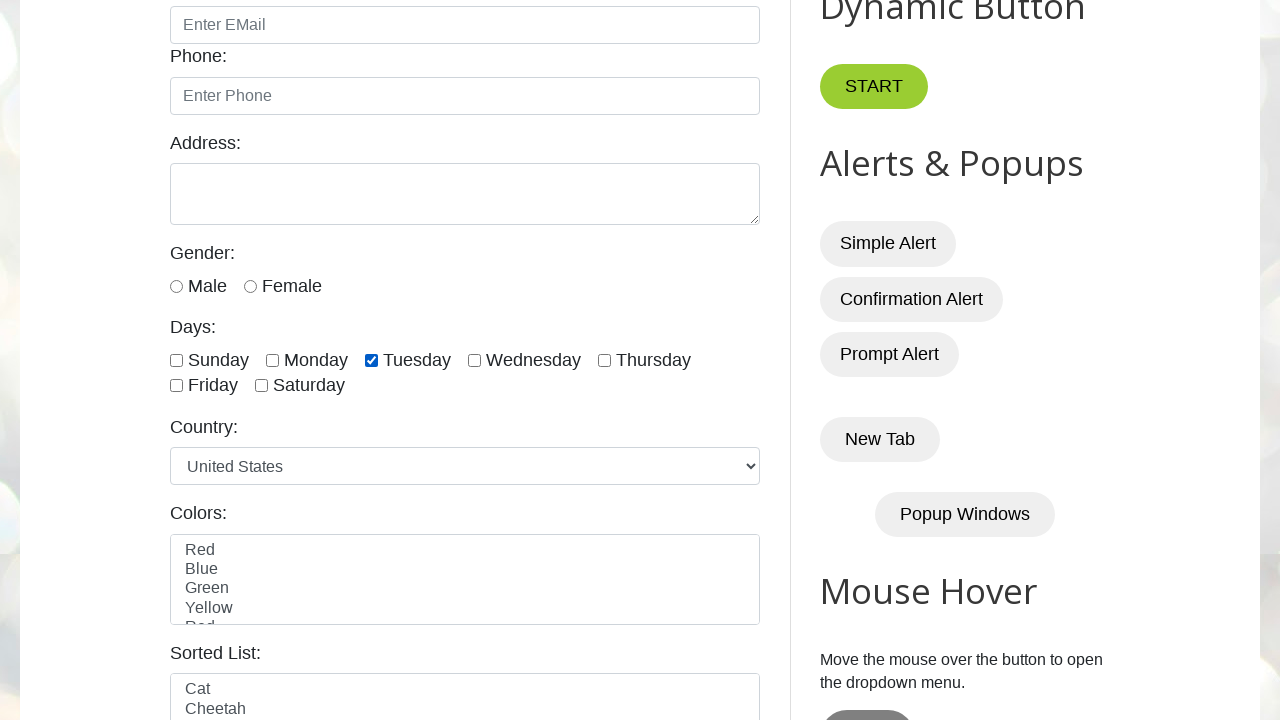

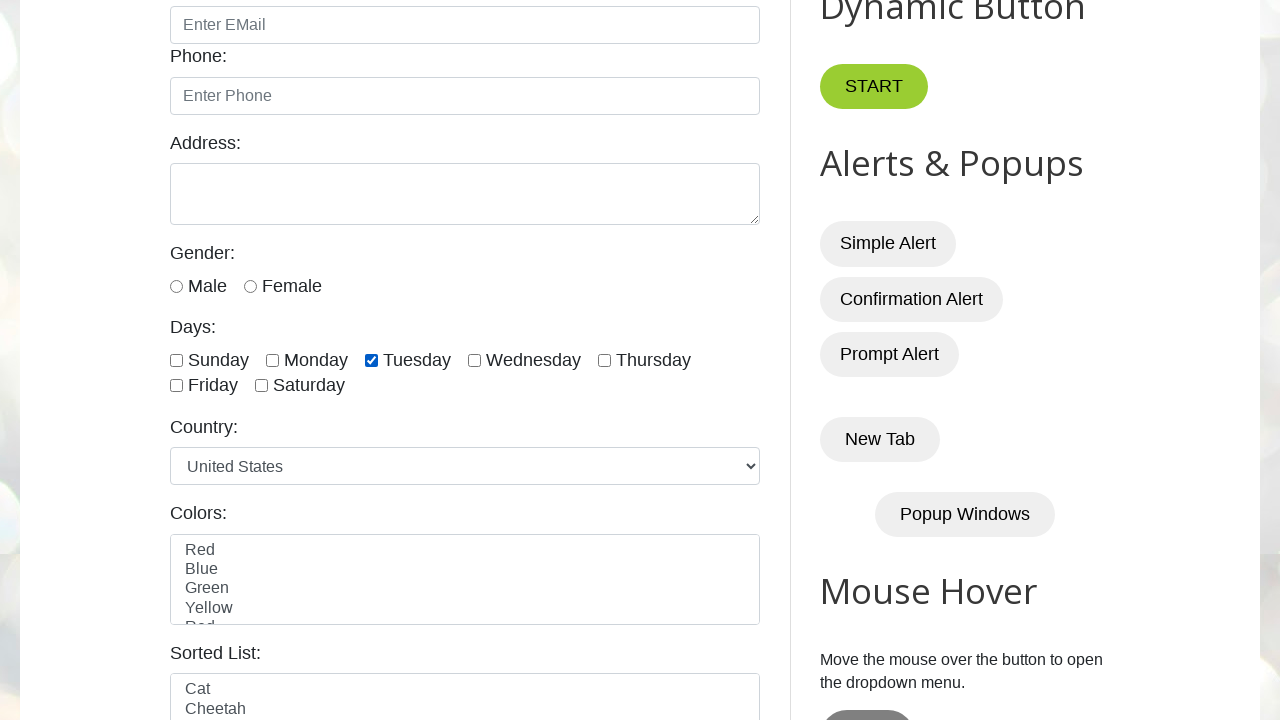